Tests the search functionality on a grocery shopping practice site by entering a search term that yields no results and verifying the "no products matched" message is displayed.

Starting URL: https://rahulshettyacademy.com/seleniumPractise/#/

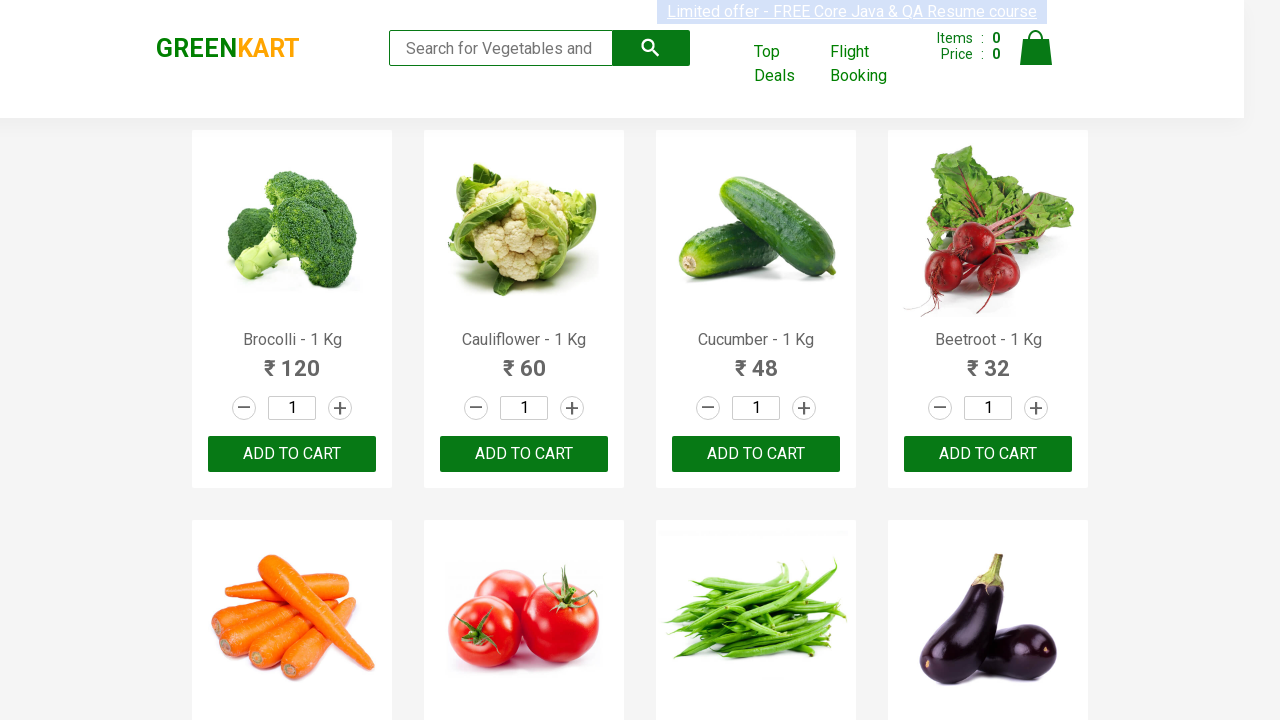

Filled search field with 'MAMAKLO' on input[placeholder='Search for Vegetables and Fruits']
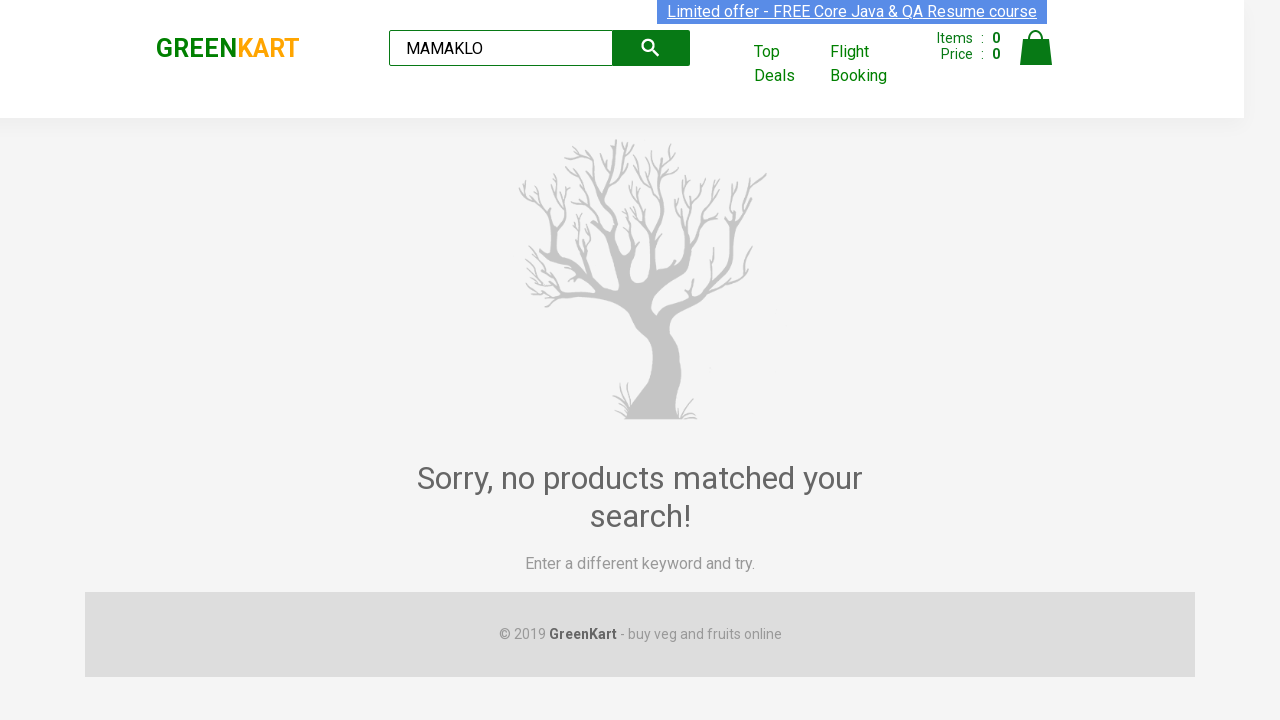

Clicked search/submit button at (651, 48) on [type='submit']
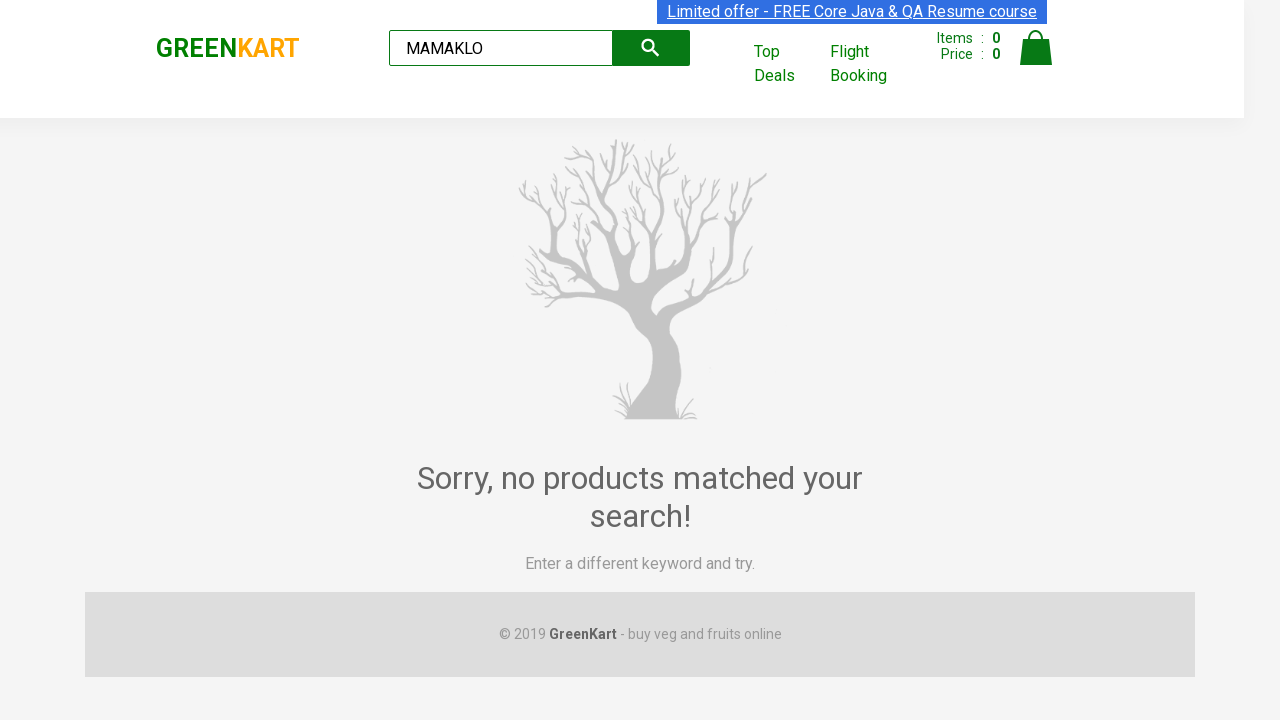

No results message element loaded
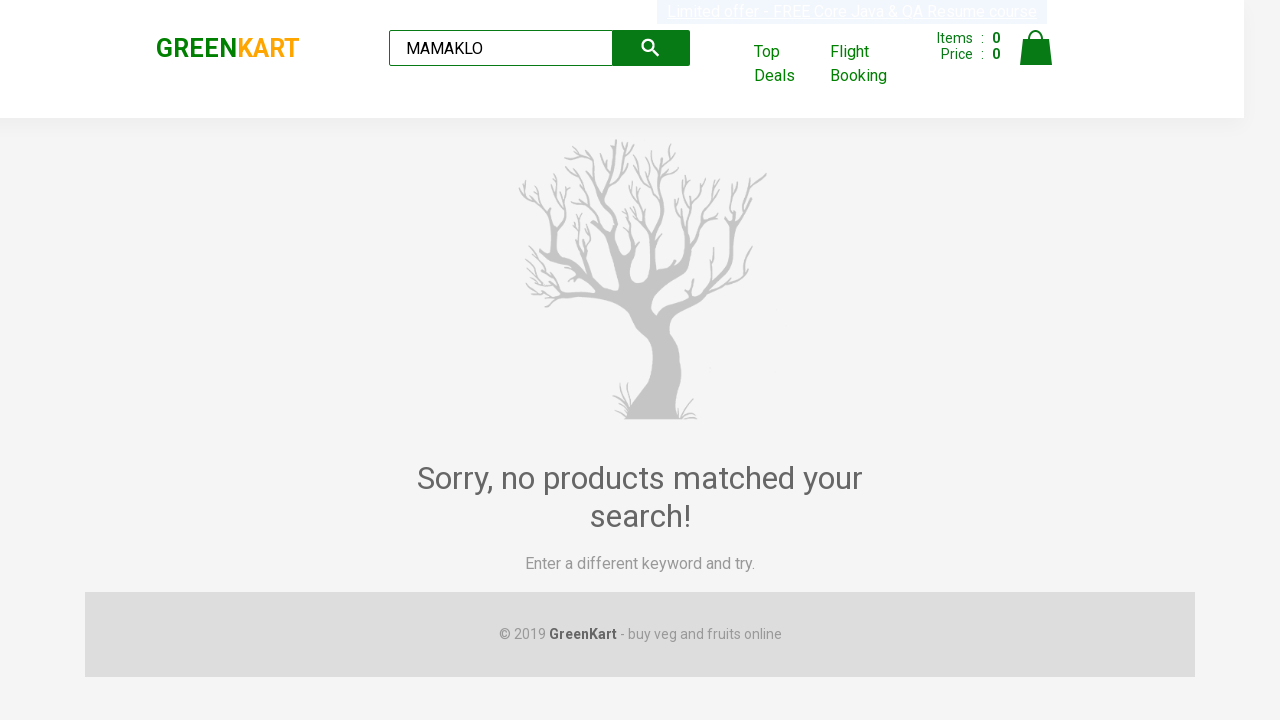

Verified 'Sorry, no products matched your search!' message is displayed
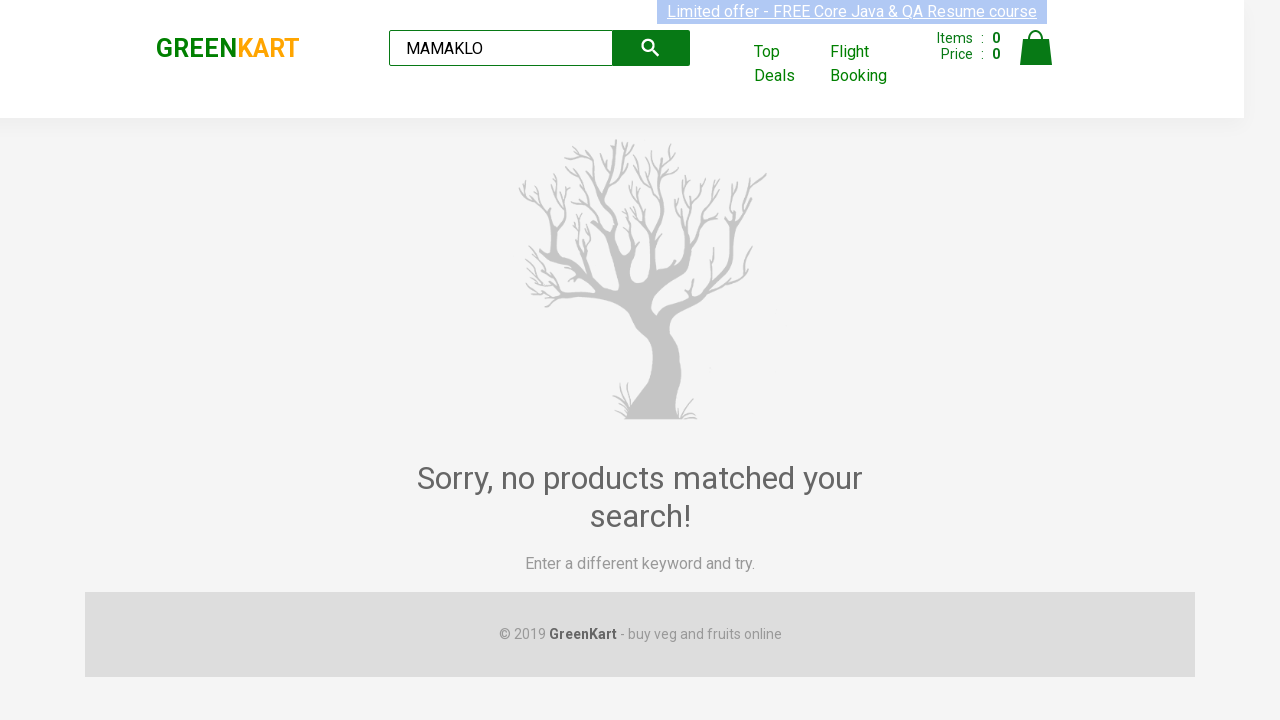

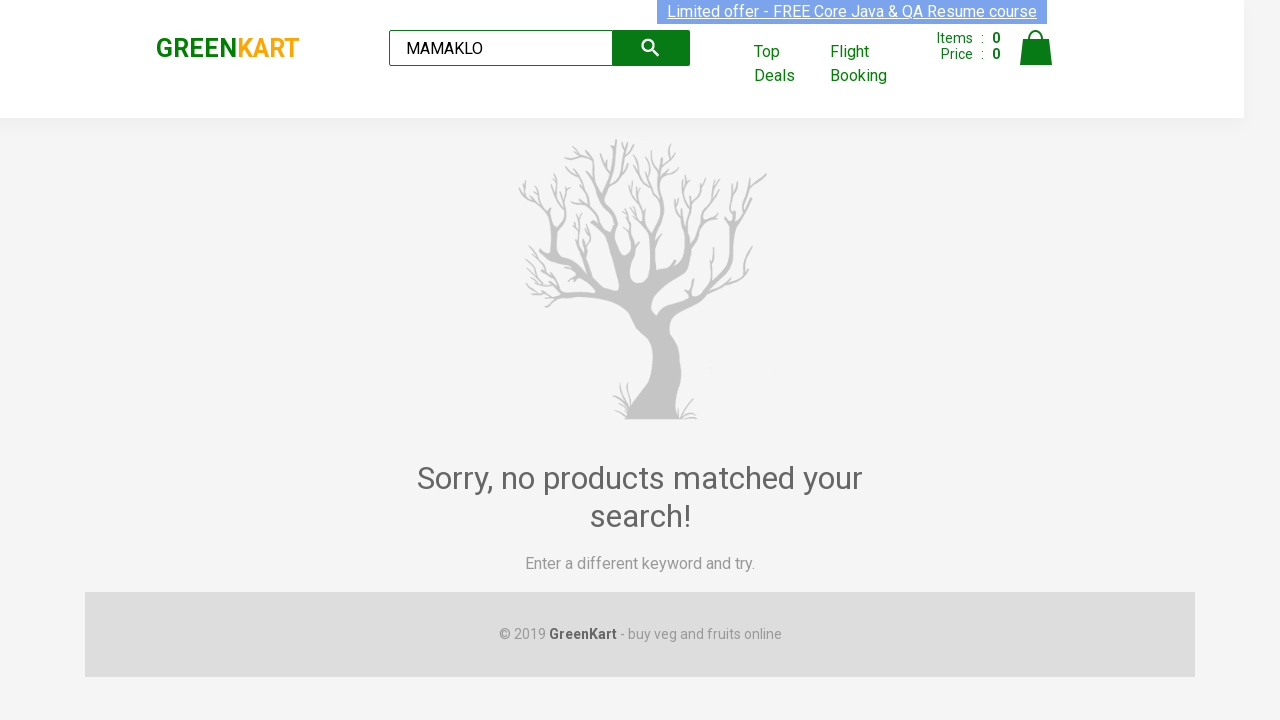